Tests iframe handling by switching context to an embedded iframe, clicking on a lifetime access link, and waiting for subscriber text content to load.

Starting URL: https://rahulshettyacademy.com/AutomationPractice/

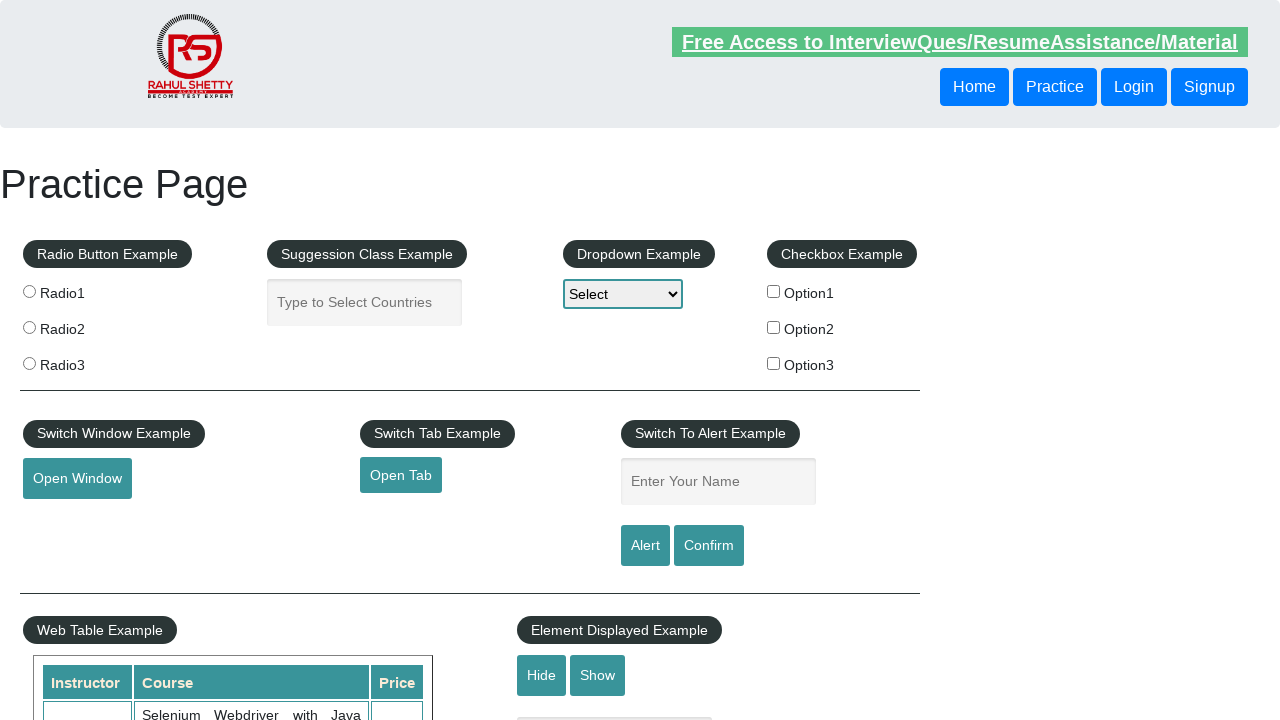

Located and switched to courses iframe
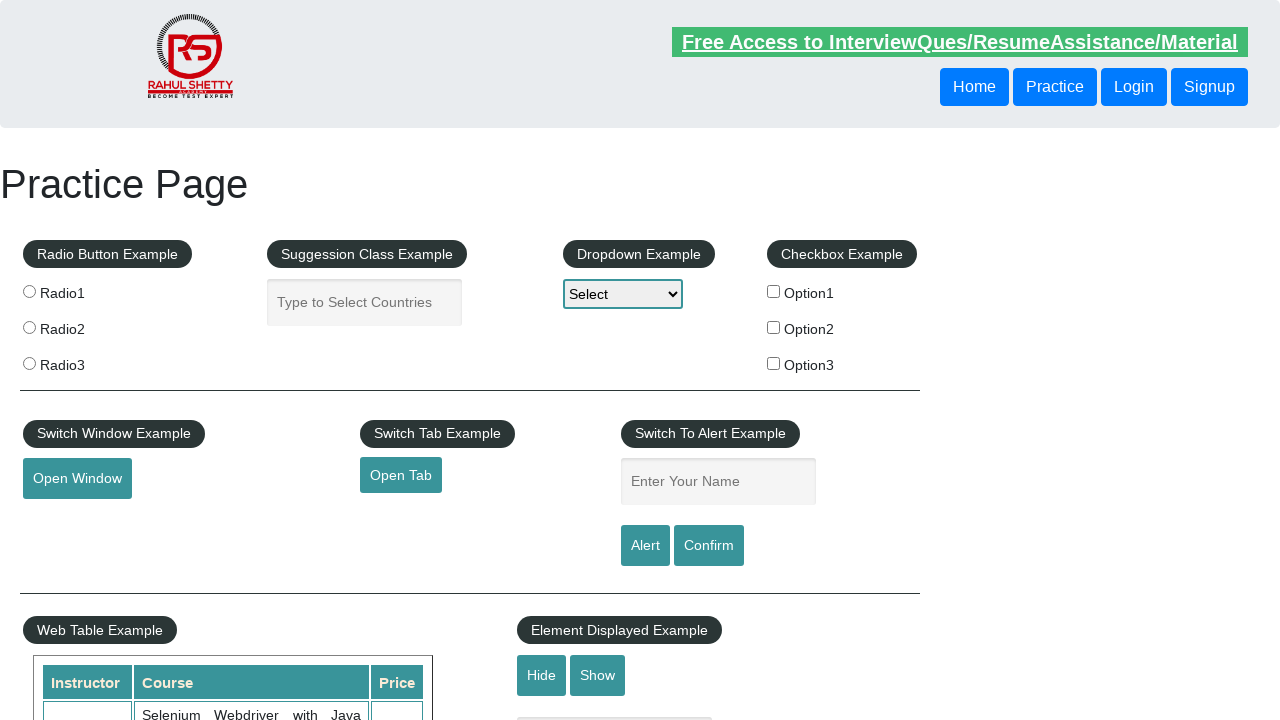

Clicked lifetime access link within iframe at (307, 360) on #courses-iframe >> nth=0 >> internal:control=enter-frame >> li a[href*='lifetime
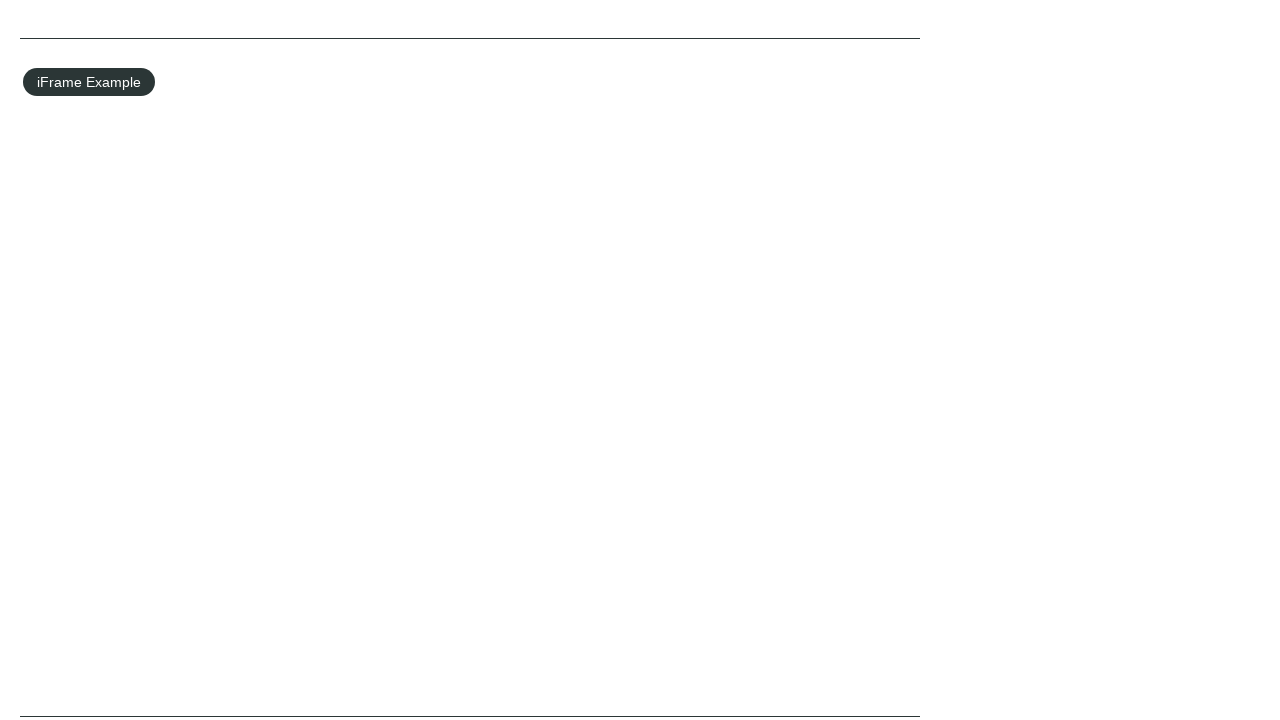

Subscriber text content loaded successfully
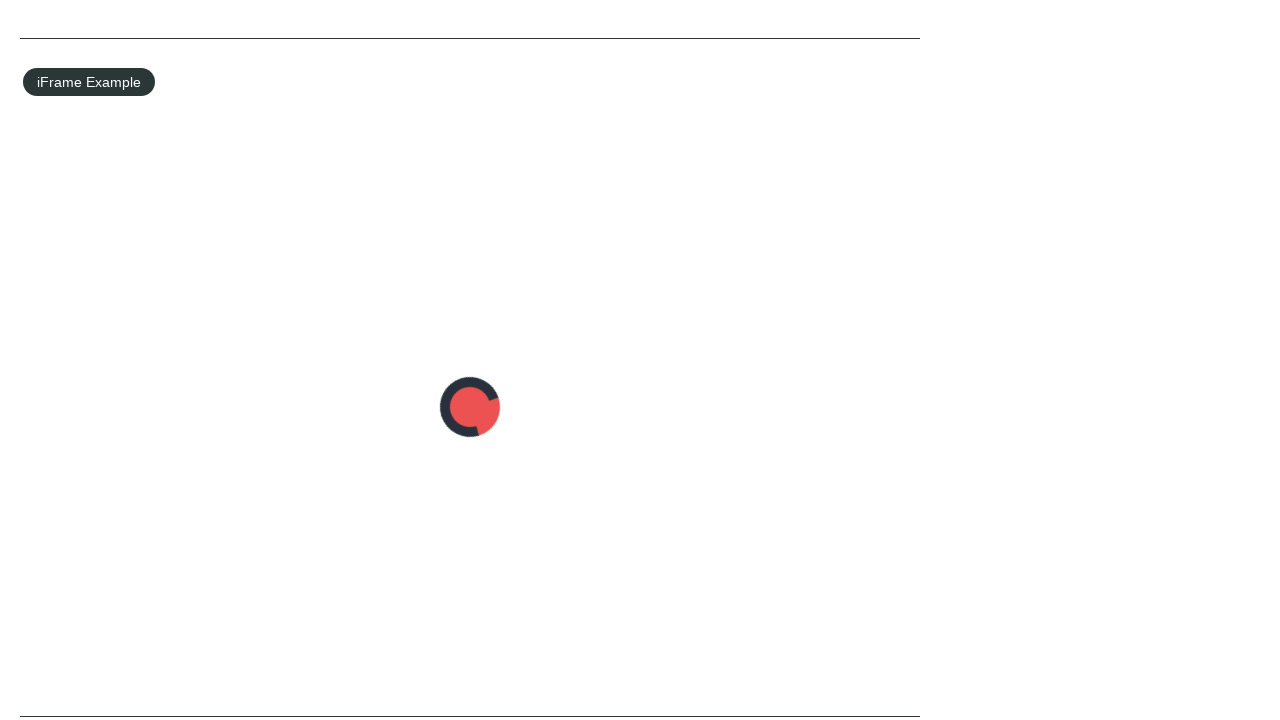

Retrieved text content: Join 13,522 Happy Subscibers!
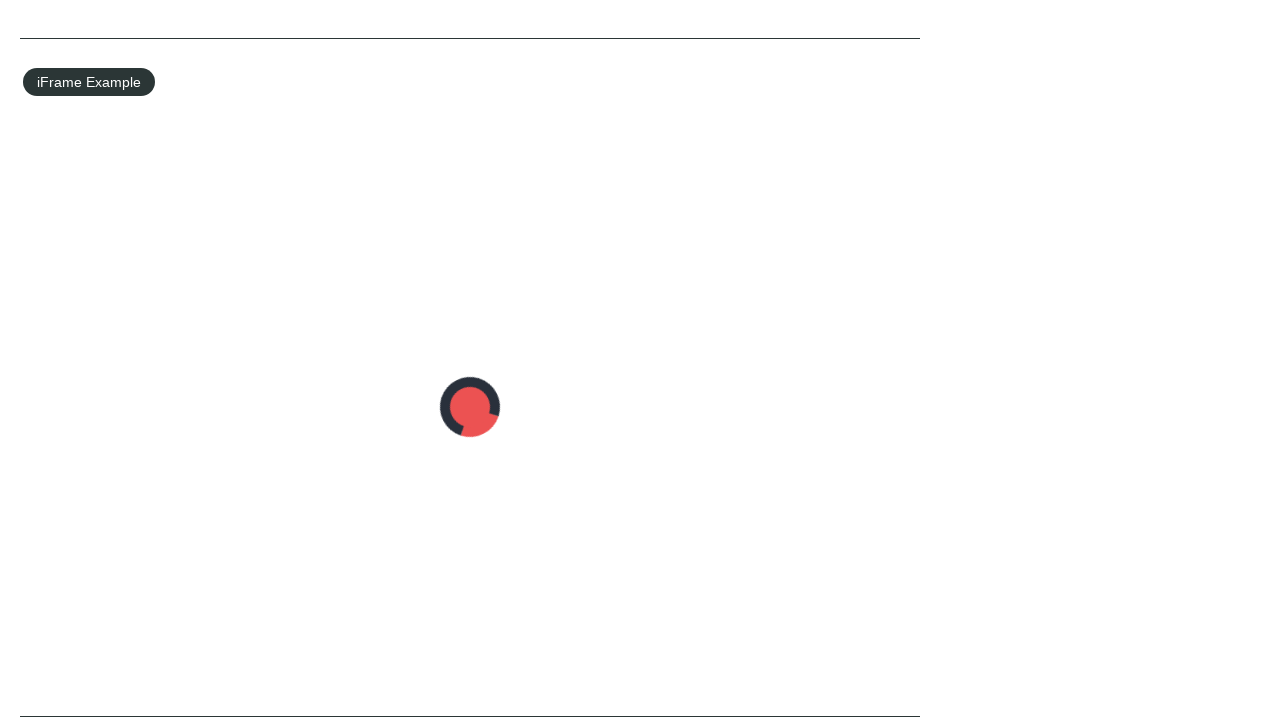

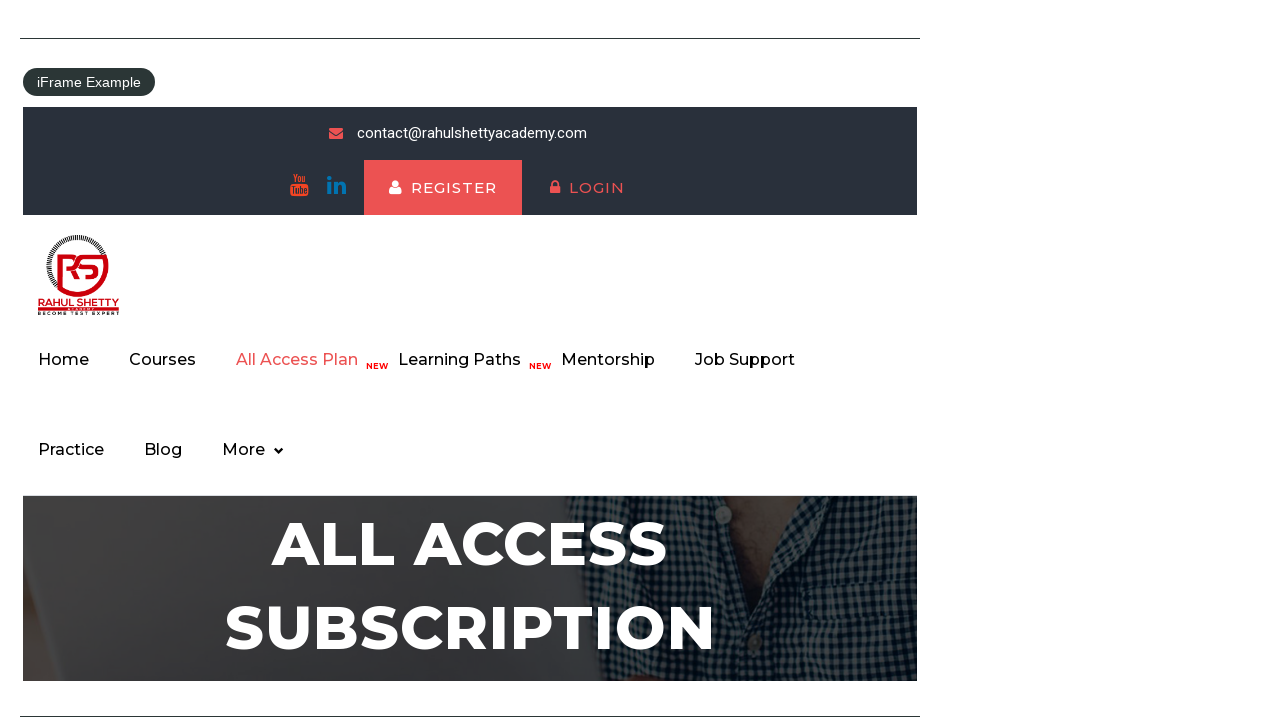